Tests JavaScript alert/confirm dialog handling by clicking on the Cancel tab, then triggering a confirm box dialog and dismissing it

Starting URL: https://demo.automationtesting.in/Alerts.html

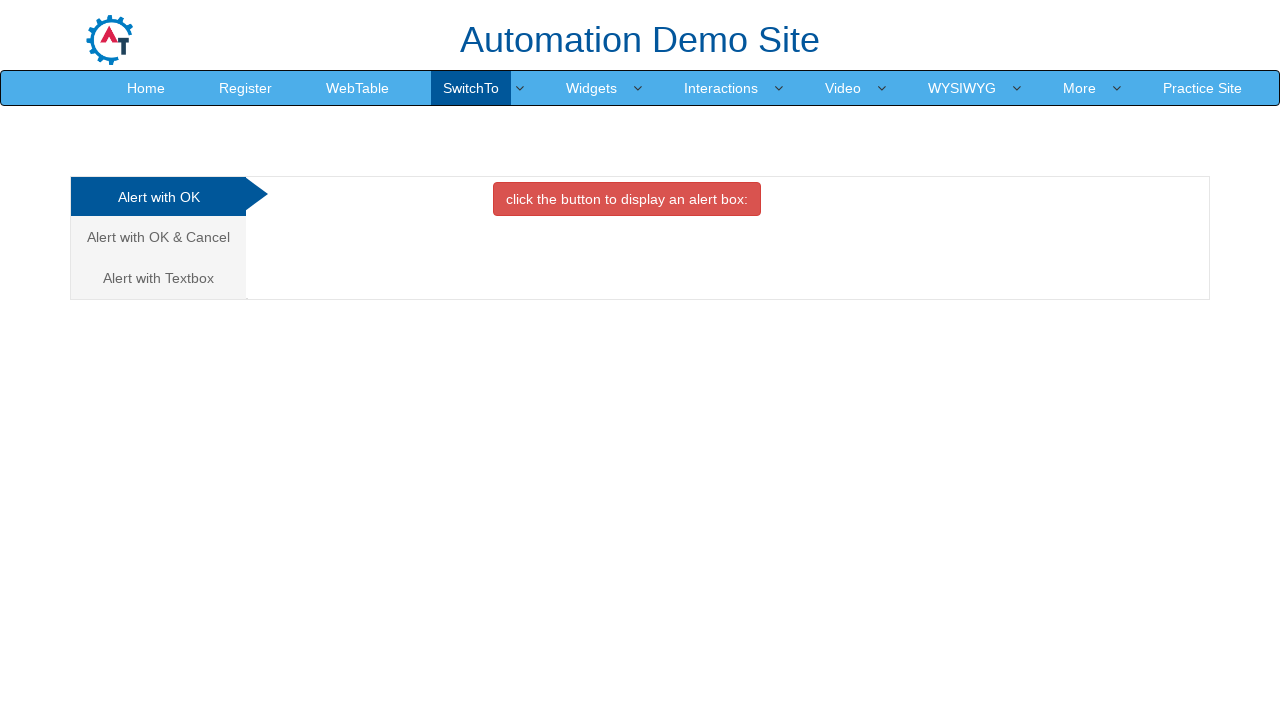

Set up dialog handler to dismiss dialogs
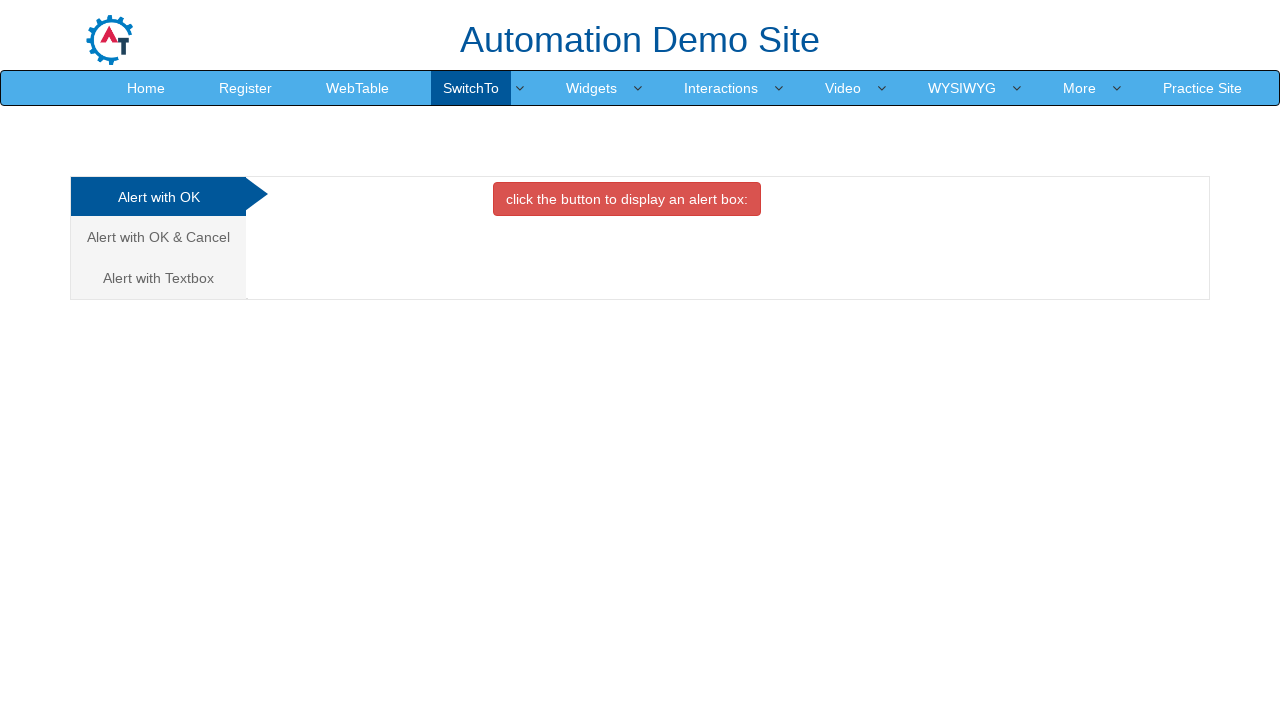

Waited for Cancel tab selector to be available
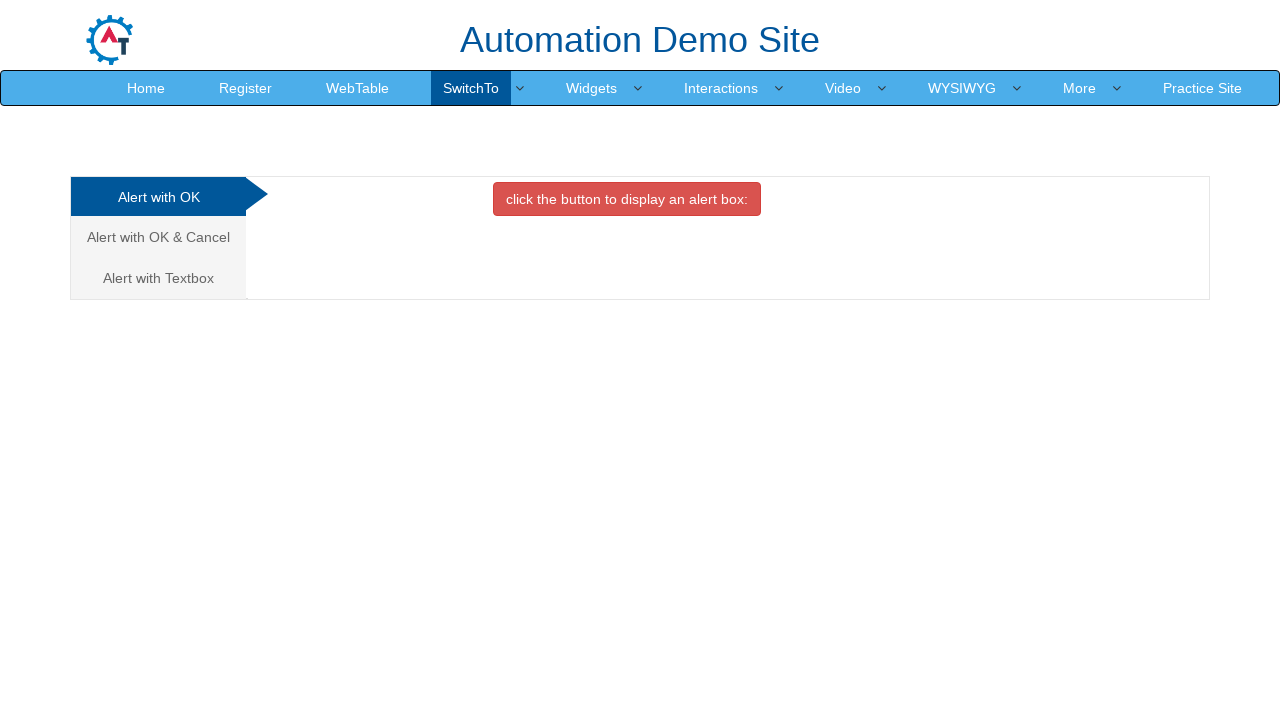

Clicked on the Cancel tab at (158, 237) on xpath=//a[@href="#CancelTab"]
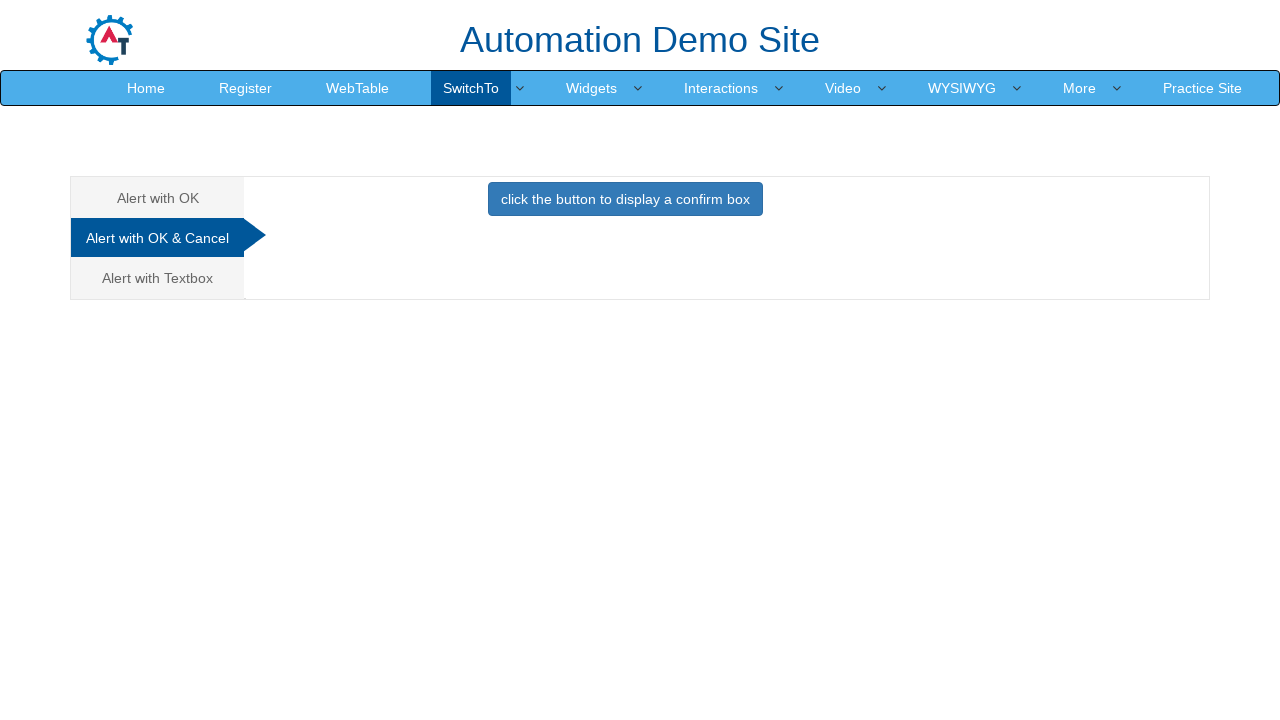

Waited for tab content to load
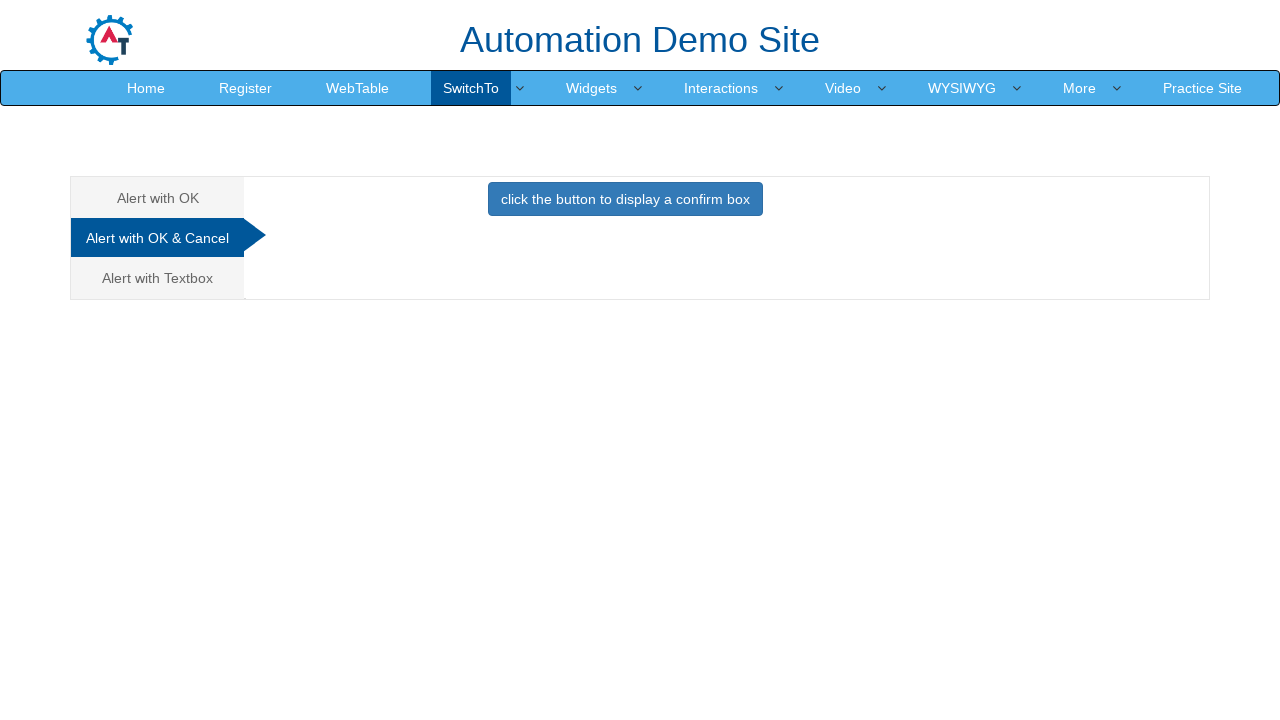

Waited for confirm button selector to be available
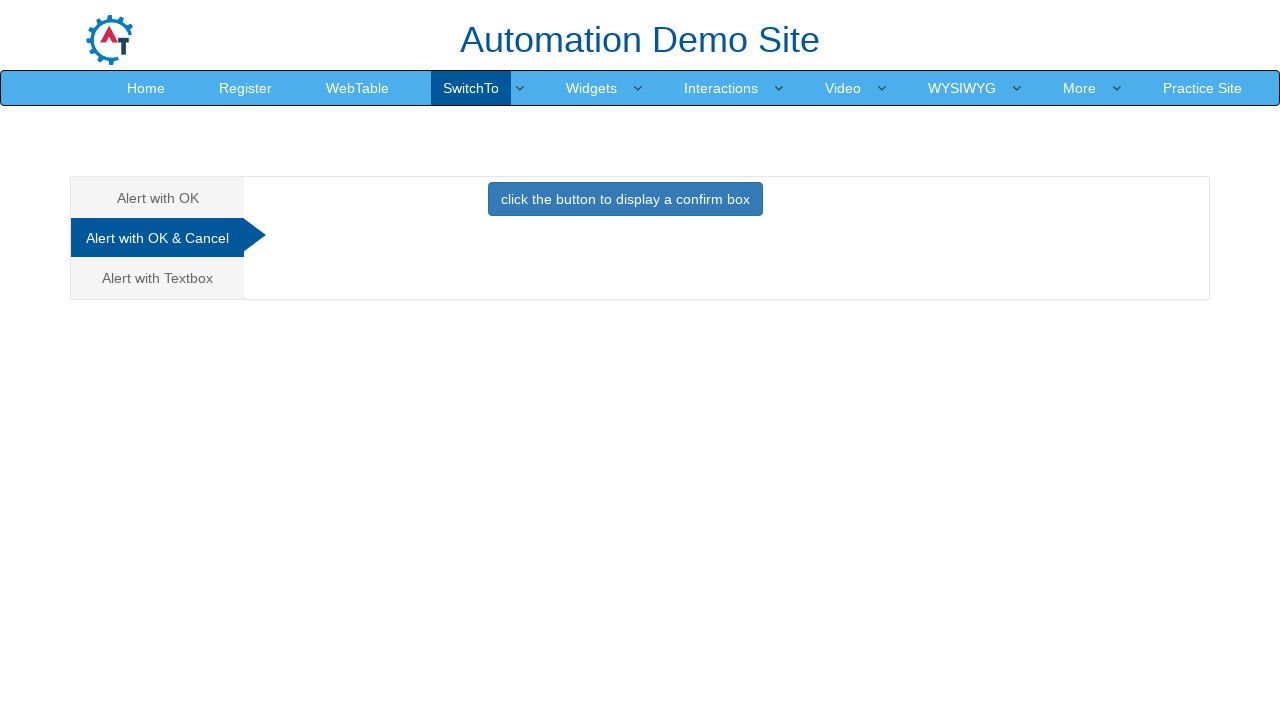

Clicked the confirm button to trigger confirm dialog at (625, 199) on xpath=//div[@id="CancelTab"]/button
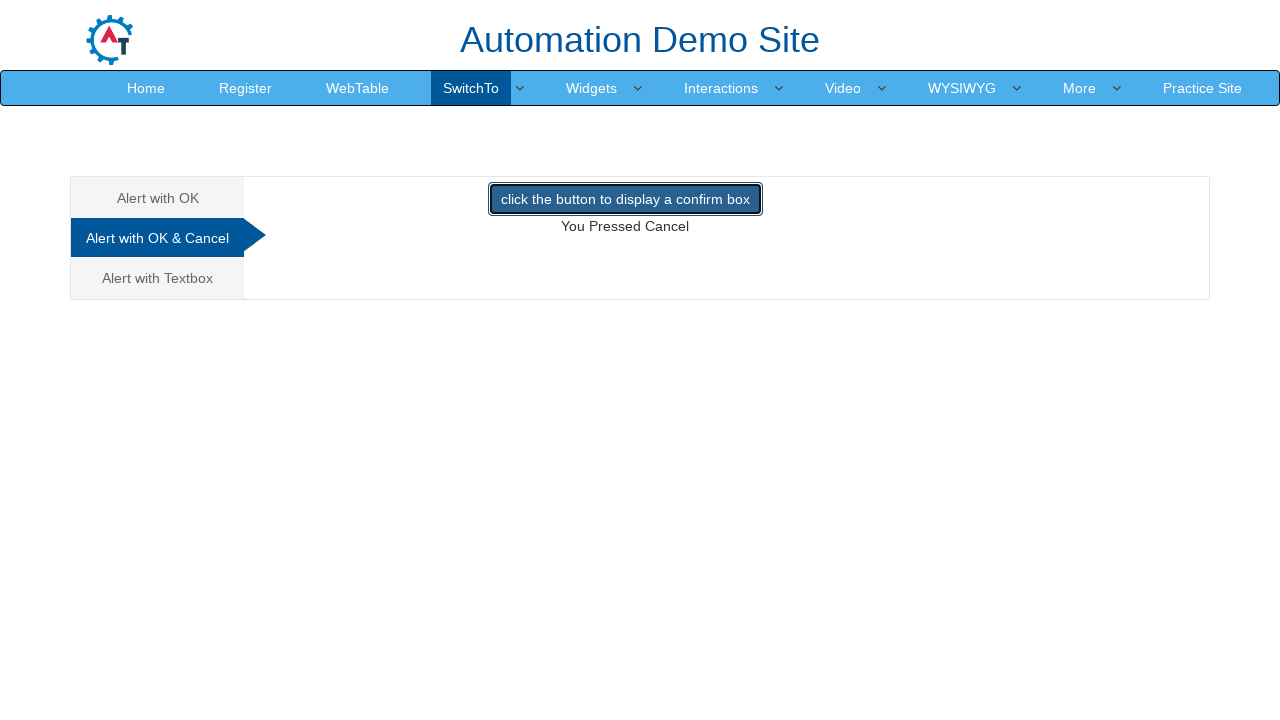

Waited for dialog to be dismissed
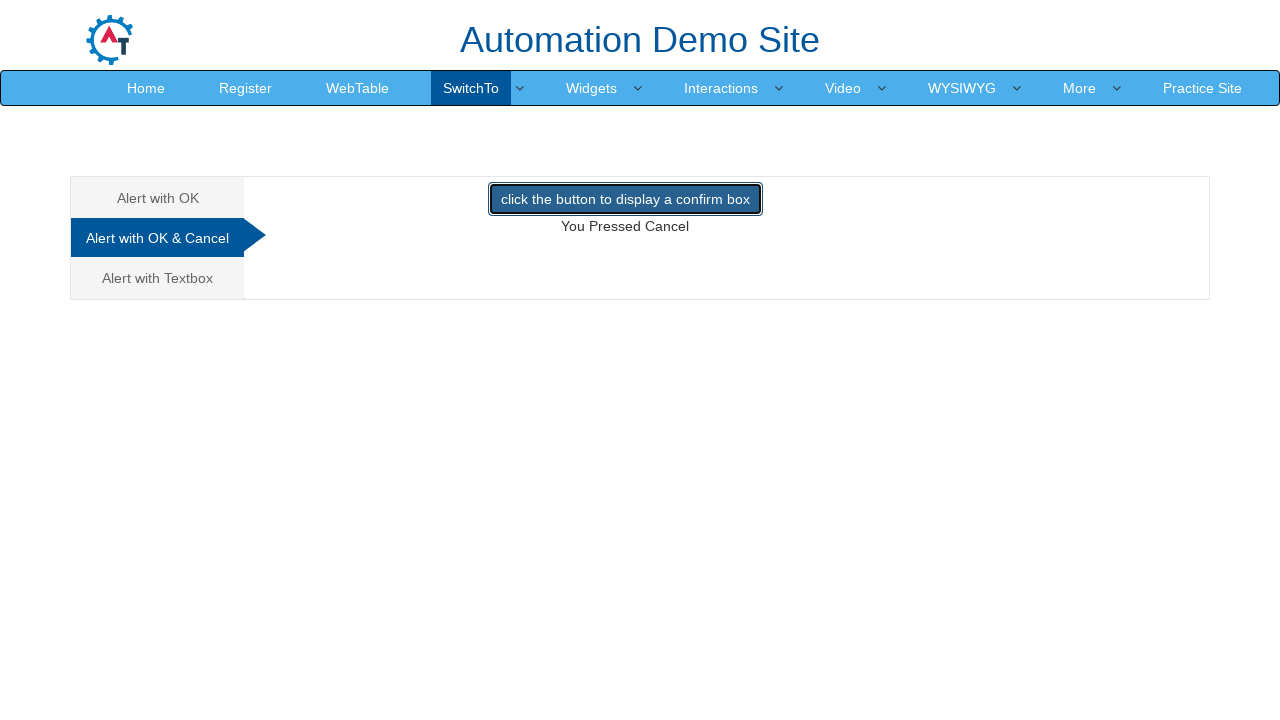

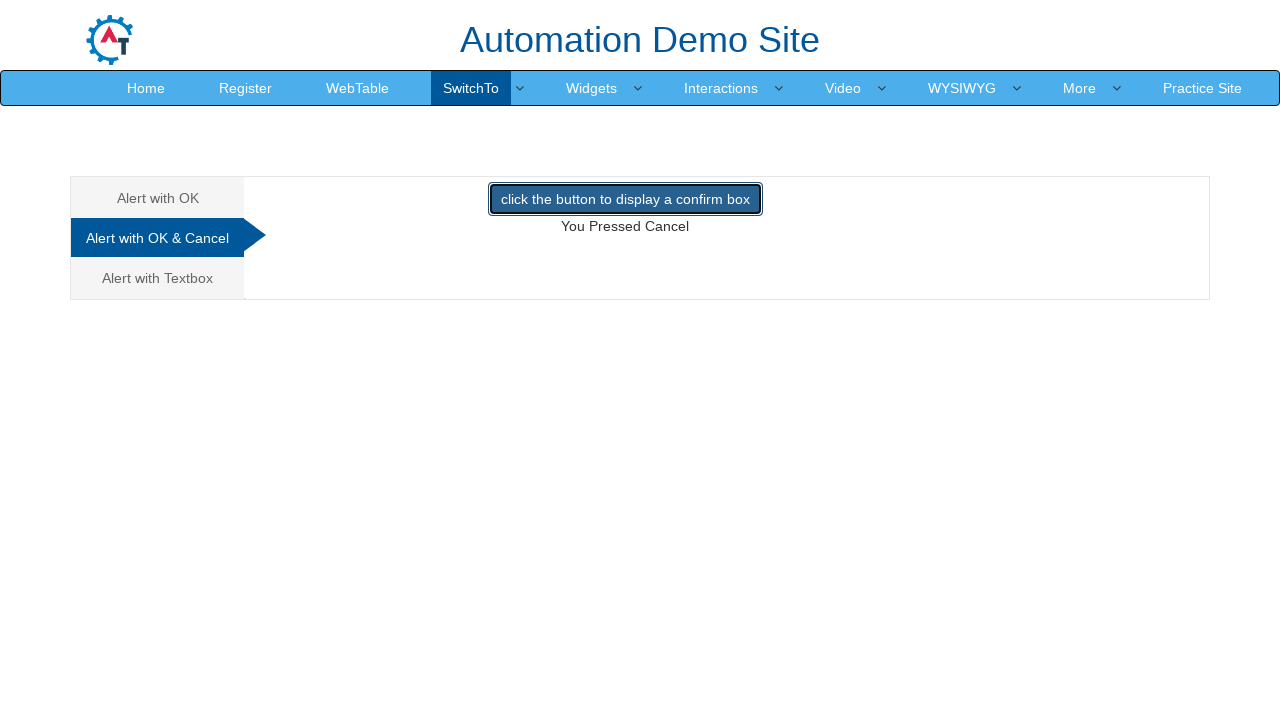